Tests a successful car registration by filling all form fields and verifying the success alert

Starting URL: https://carros-crud.vercel.app/

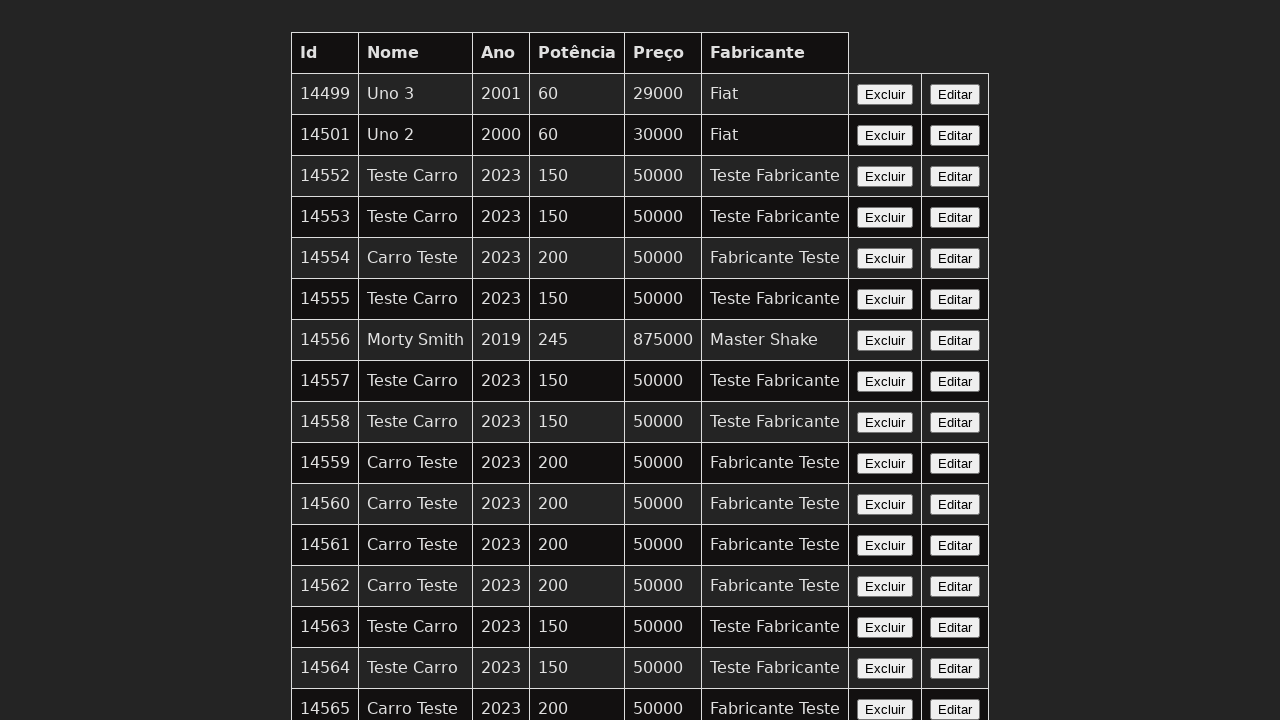

Filled car name field with 'Carro Teste' on input[name='nome']
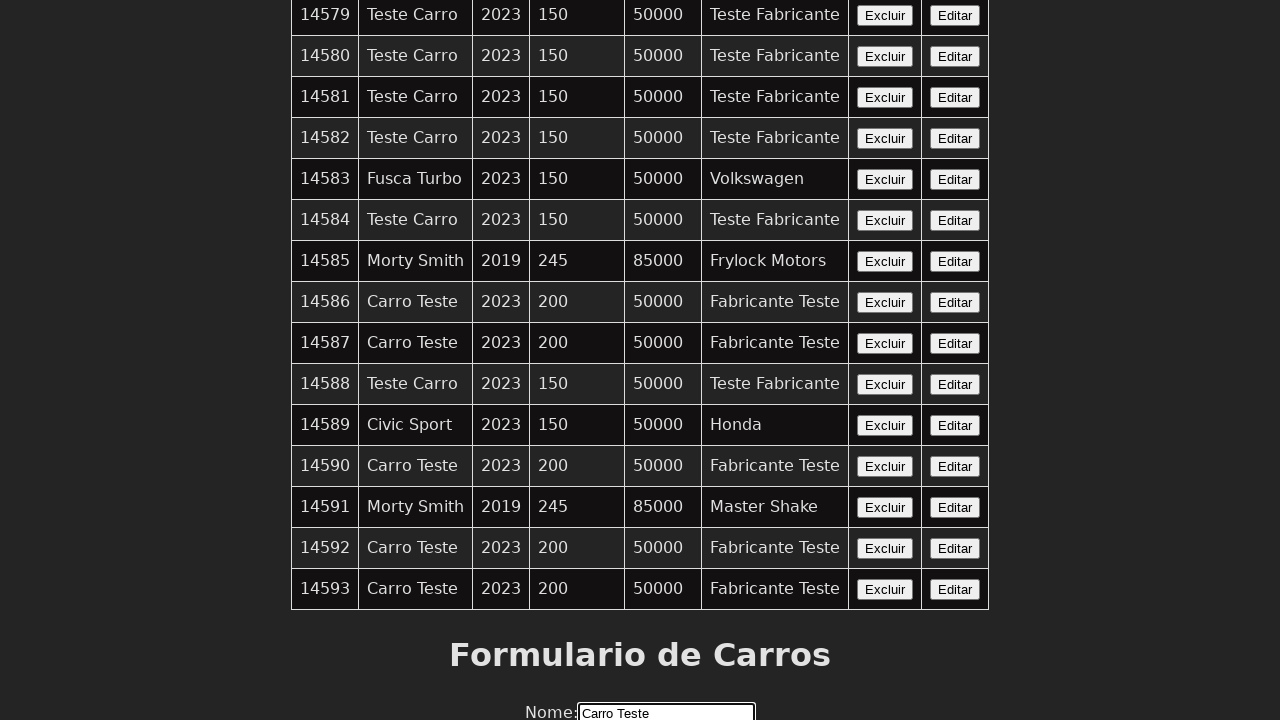

Filled year field with '2023' on input[name='ano']
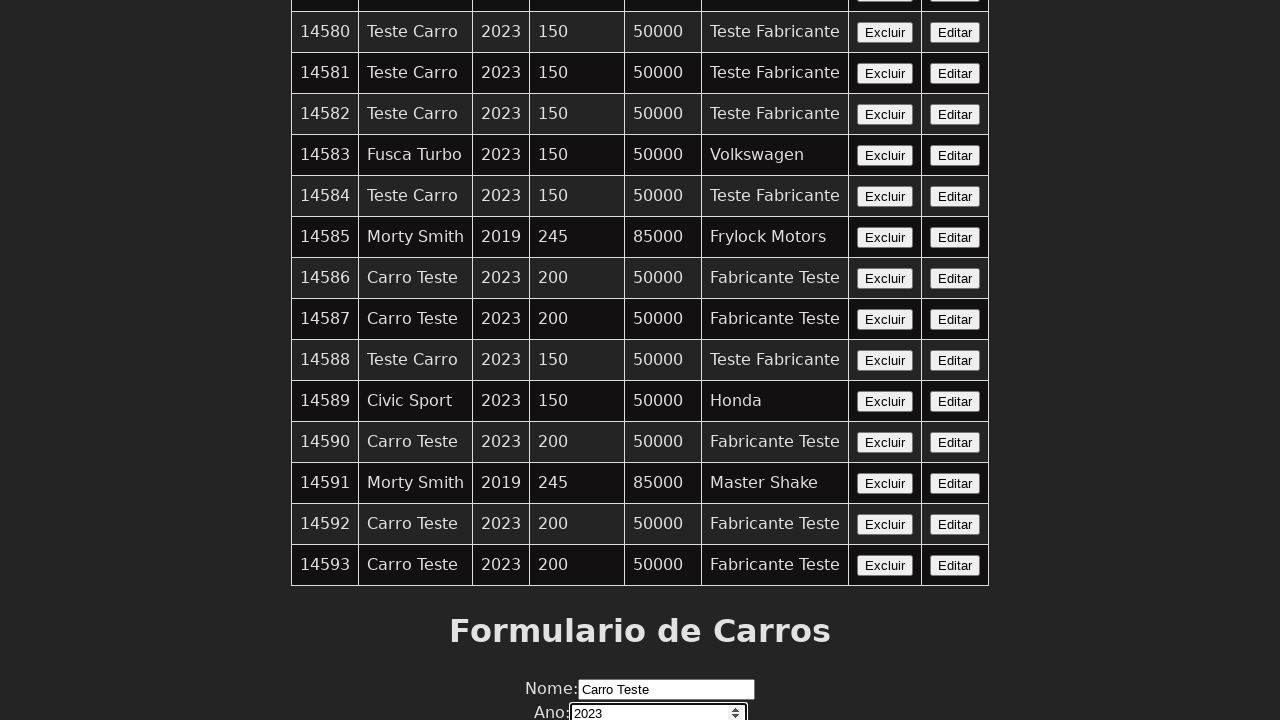

Filled power field with '200' on input[name='potencia']
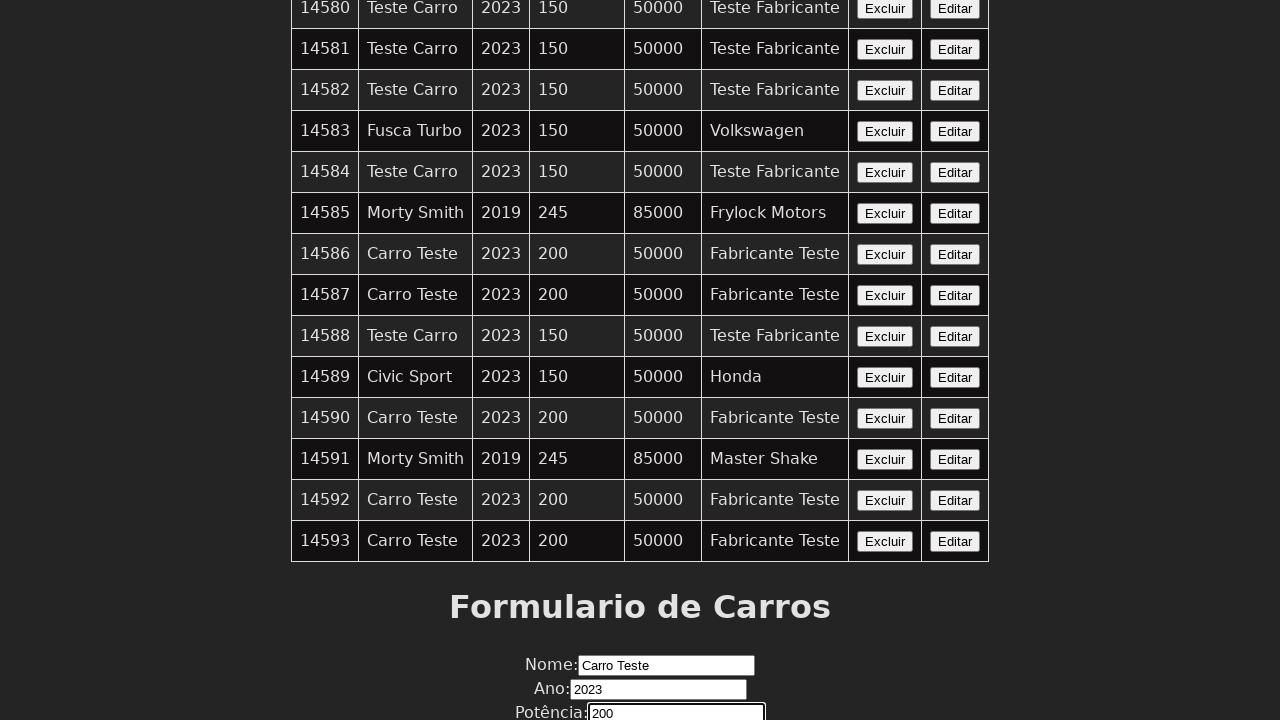

Filled price field with '50000' on input[name='preco']
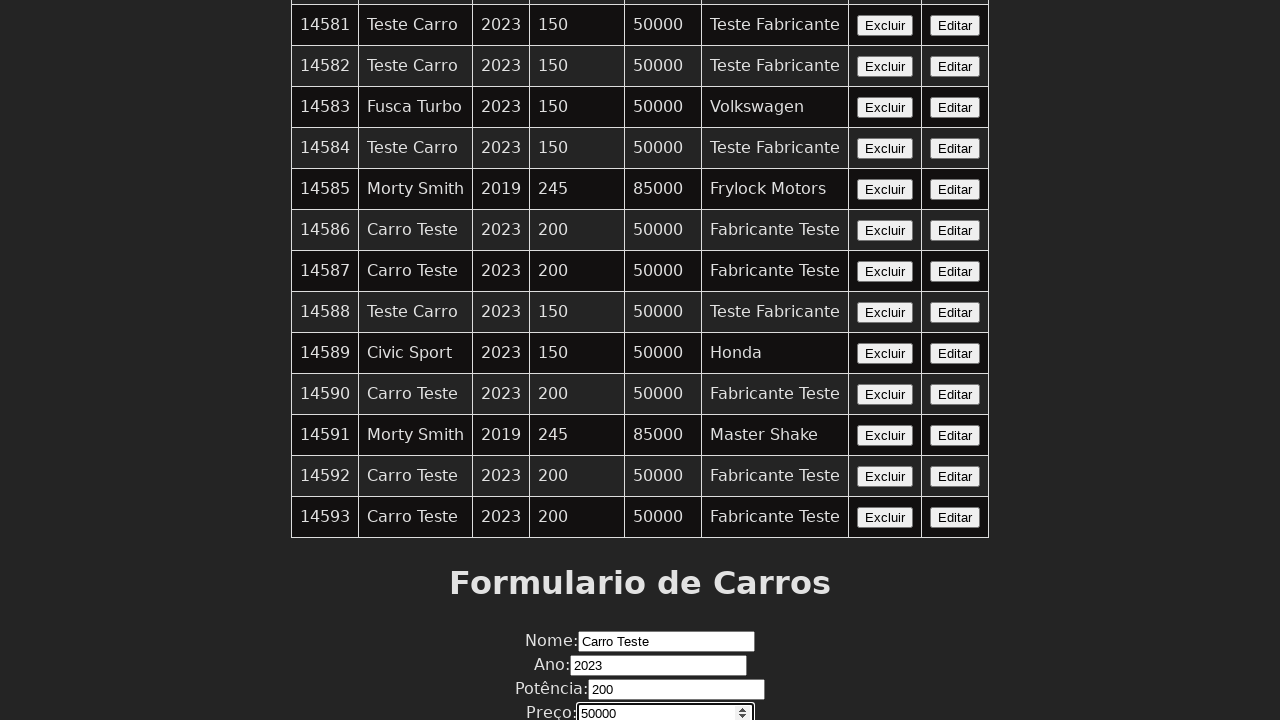

Filled manufacturer field with 'Fabricante Teste' on input[name='fabricante']
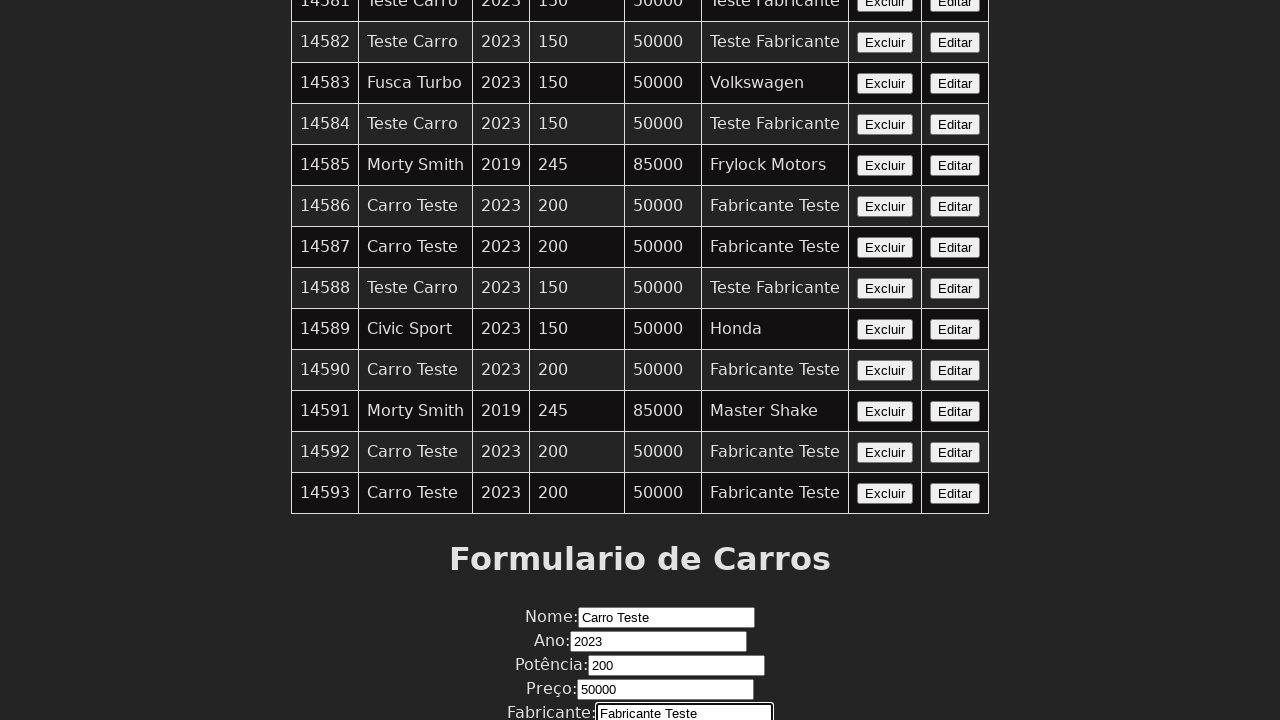

Clicked submit button to register car at (640, 676) on xpath=//button[contains(text(),'Enviar')]
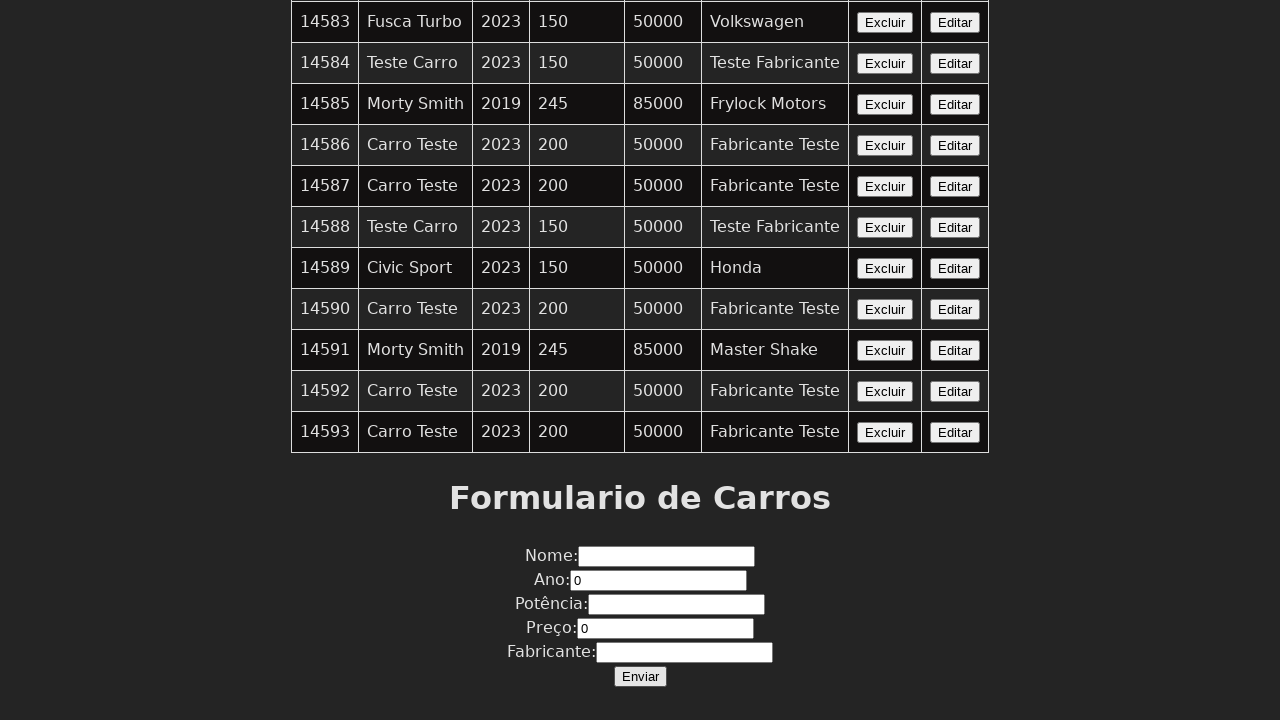

Accepted success alert dialog
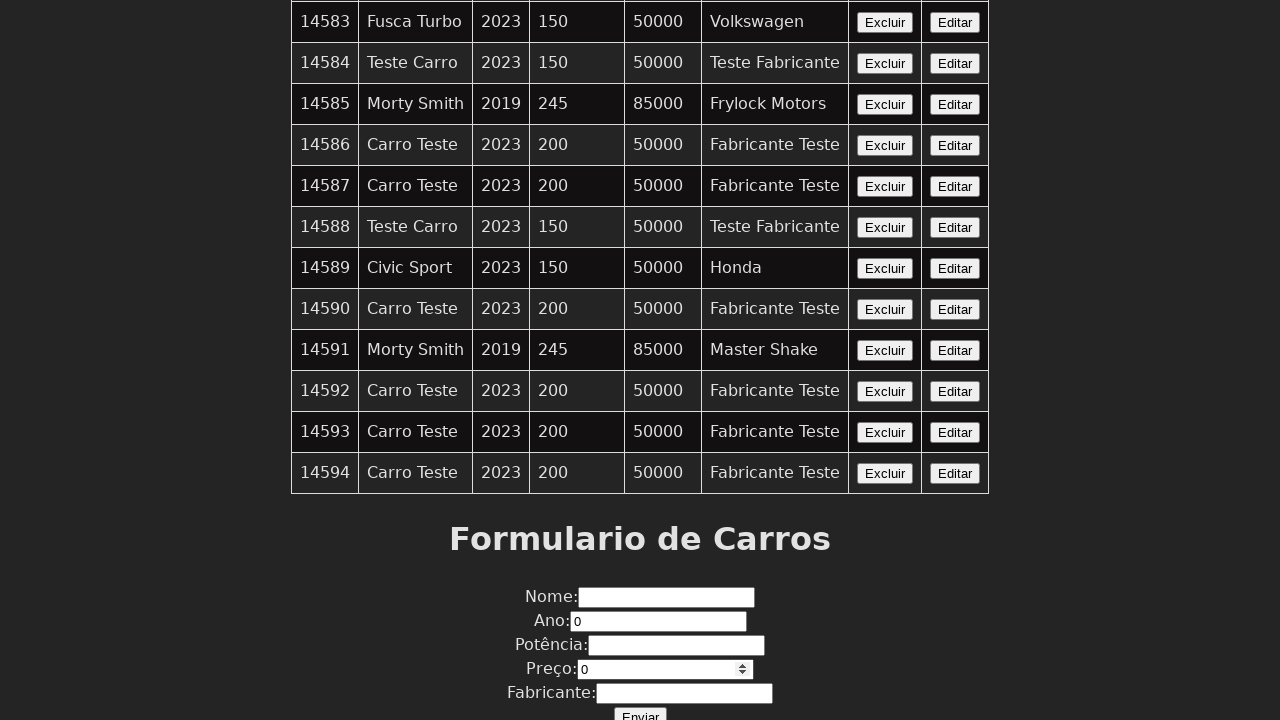

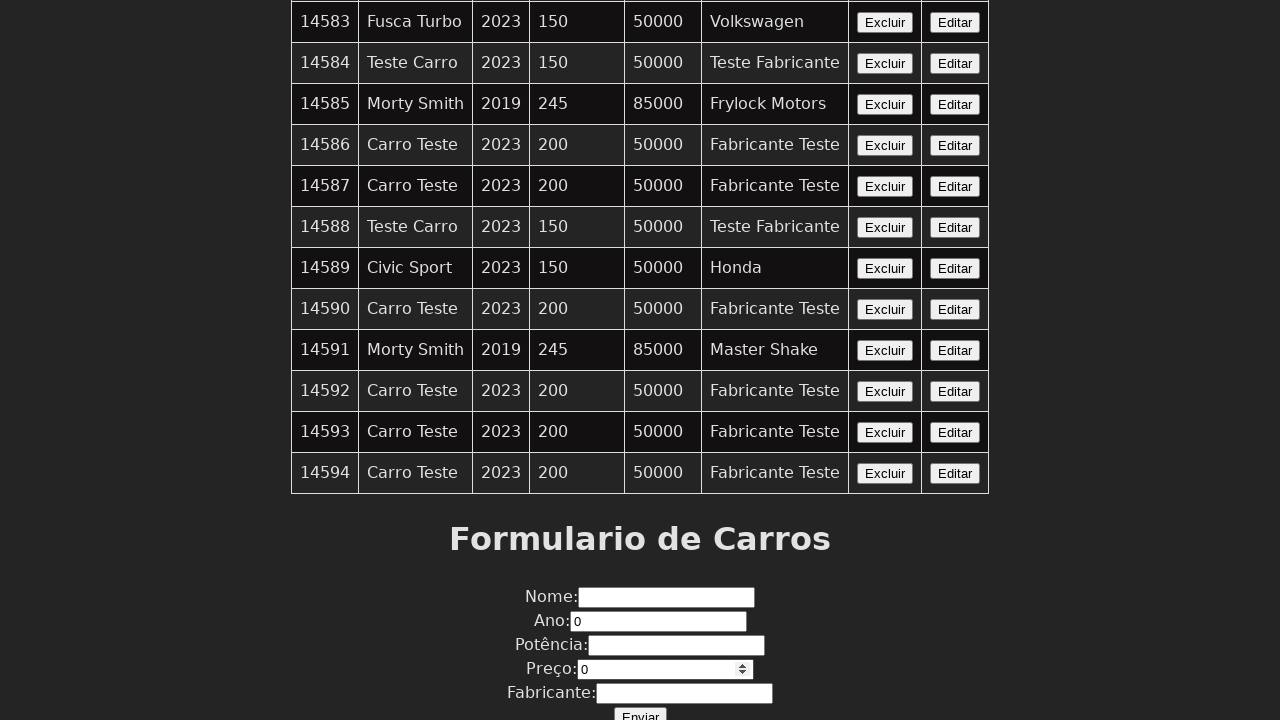